Tests hover functionality by hovering over the first image and verifying that the associated name text becomes visible

Starting URL: https://practice.cydeo.com/hovers

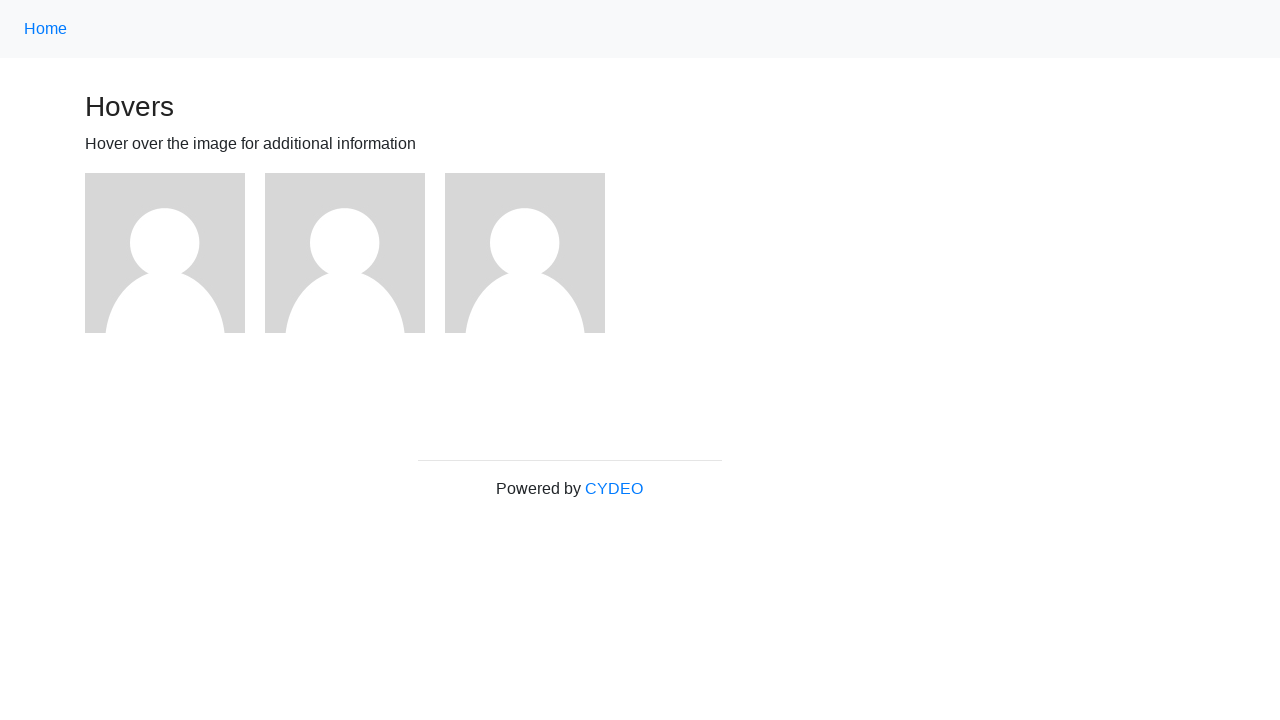

Hovered over the first image at (165, 253) on (//img)[1]
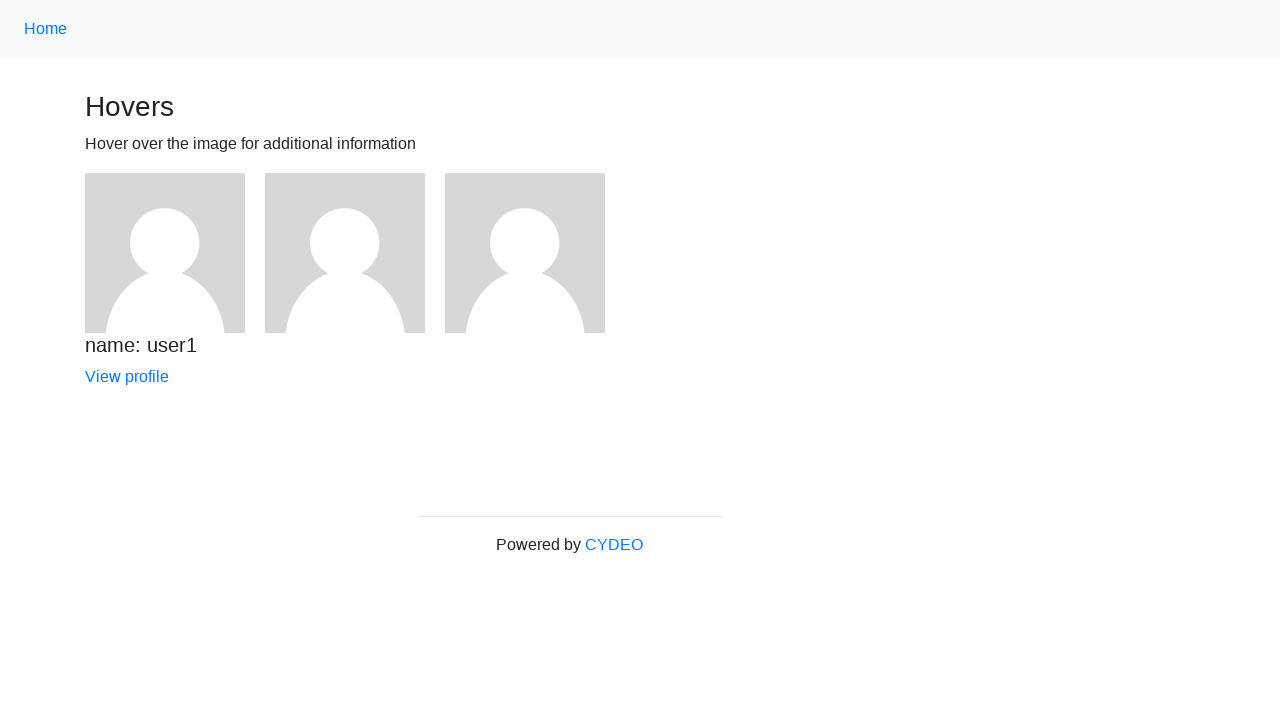

Waited 2 seconds for hover effect to complete
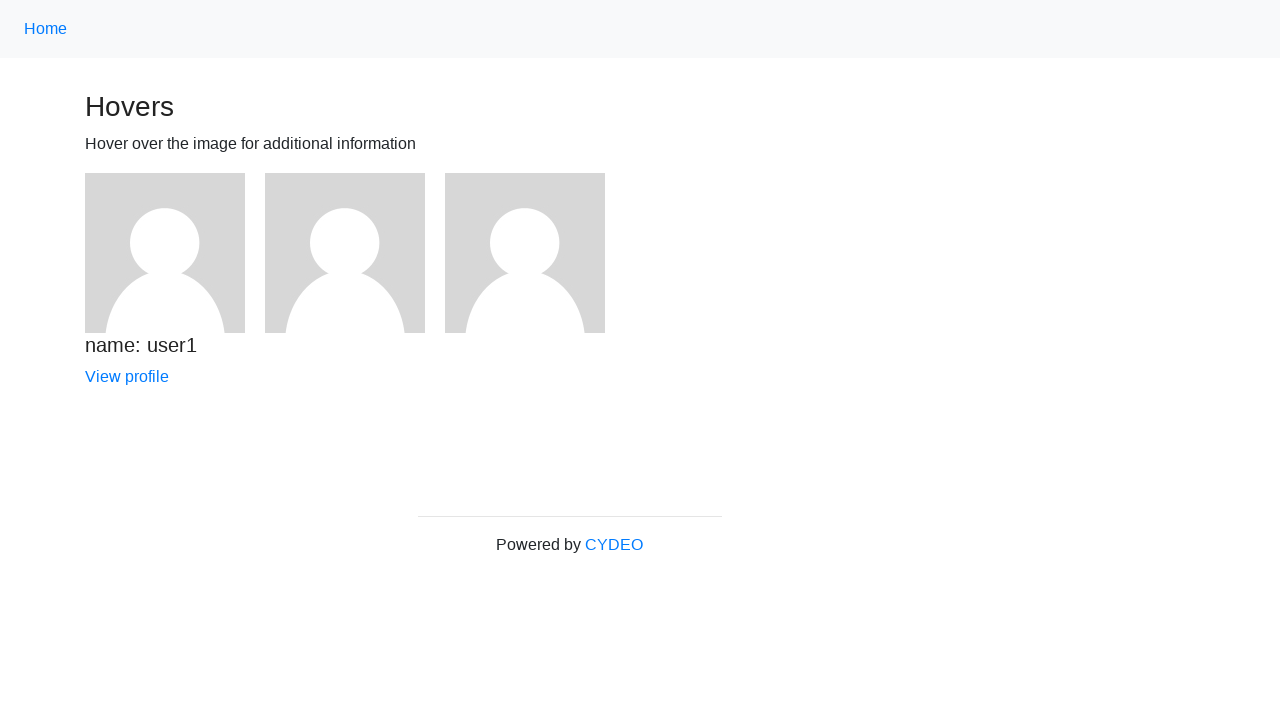

Verified that the associated name text (h5 element) is visible after hovering
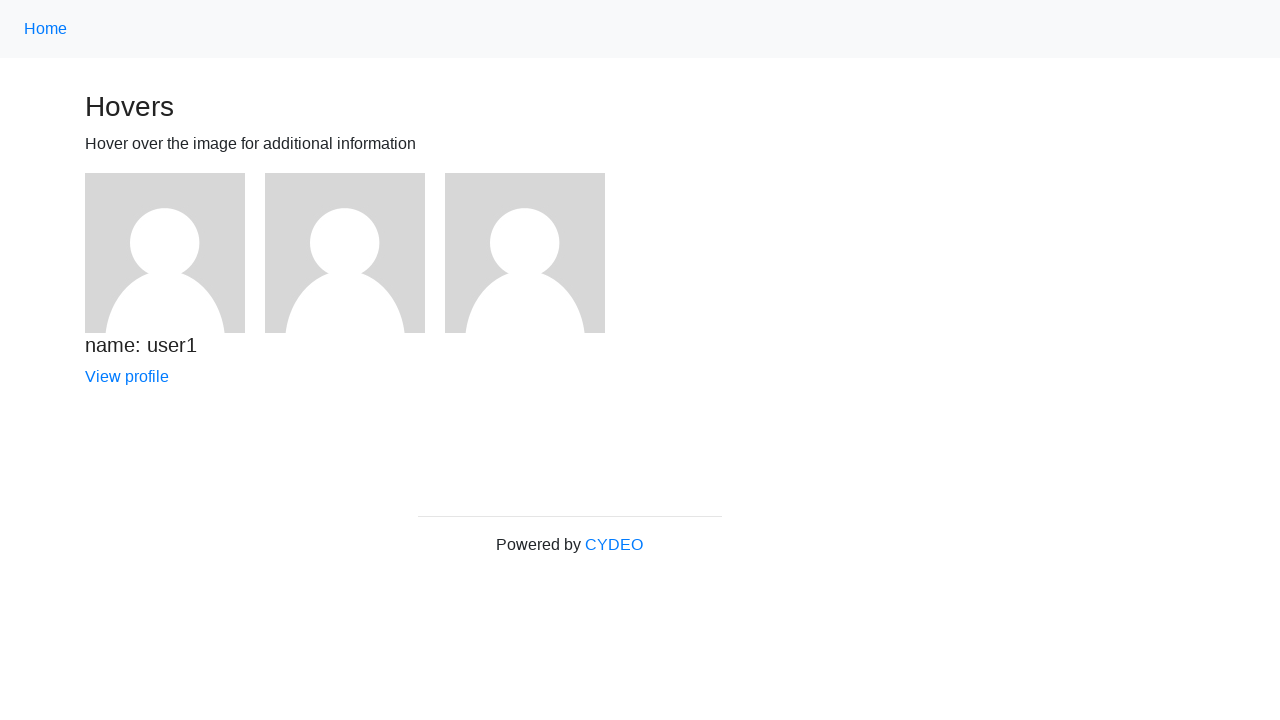

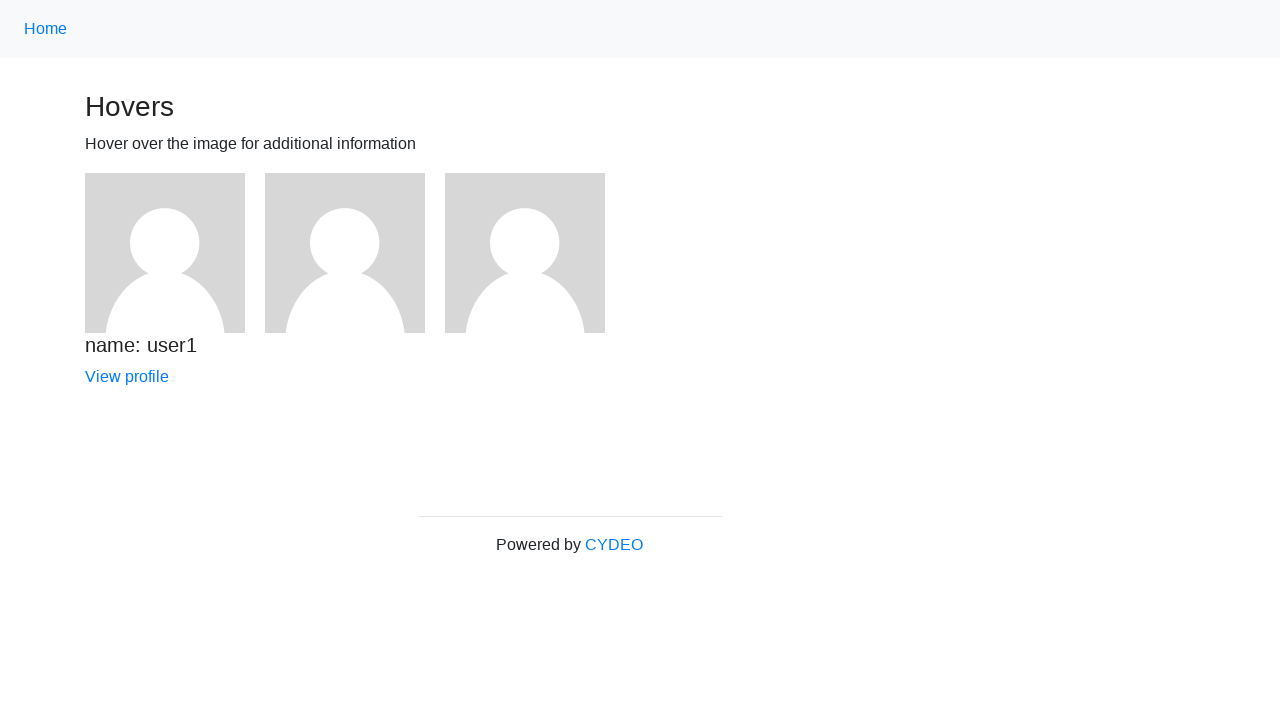